Tests right-click (context click) functionality on the Home link element of a demo automation testing website

Starting URL: http://demo.automationtesting.in/Frames.html

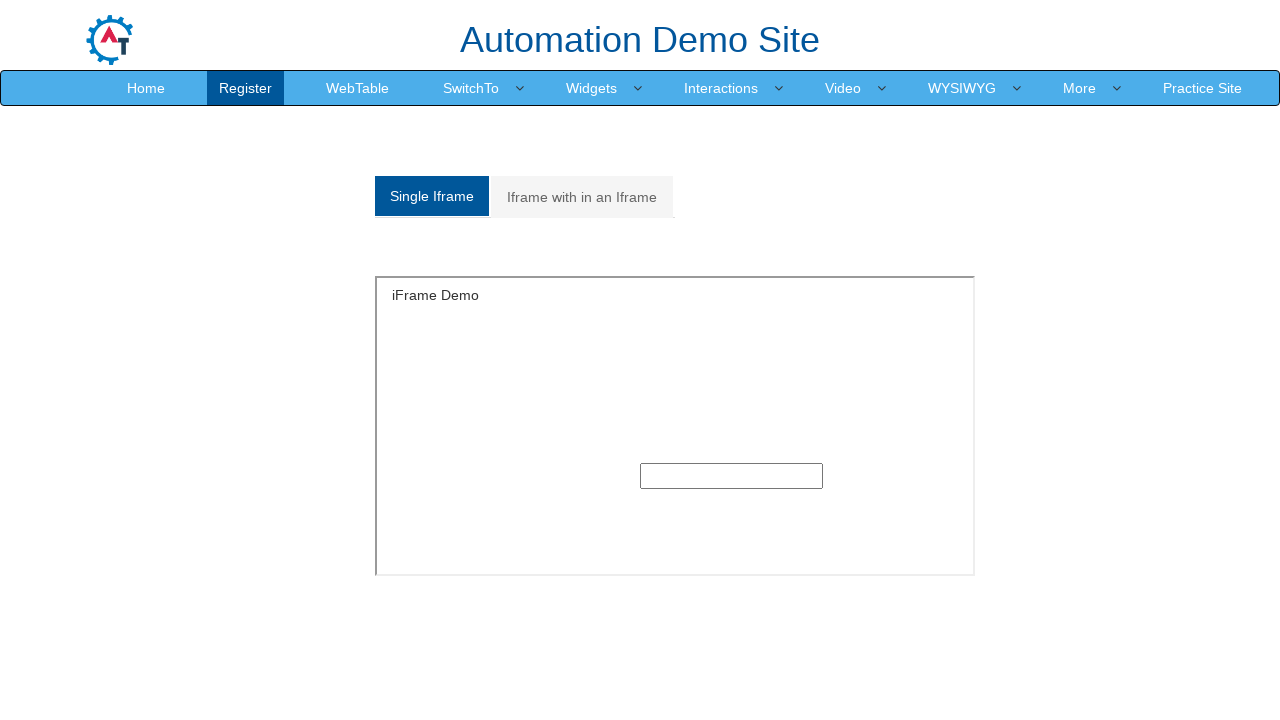

Waited for Home link element to be visible
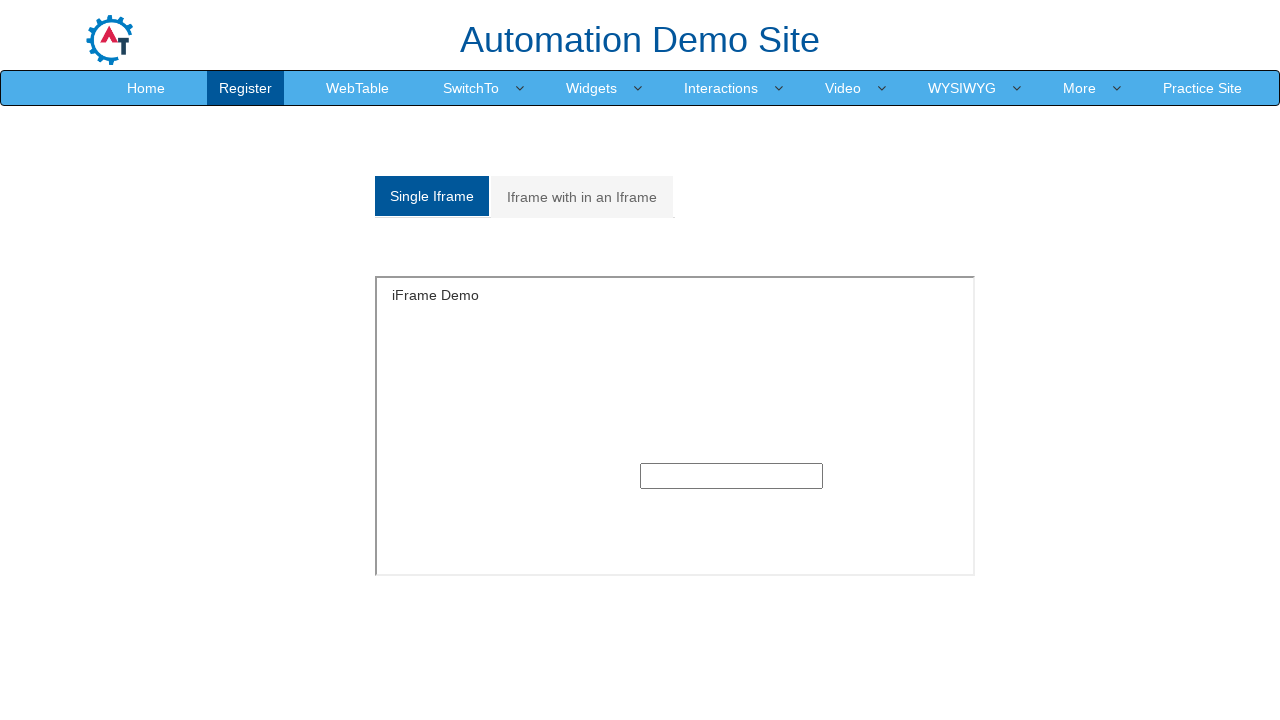

Performed right-click (context click) on Home link element at (146, 88) on a[href='Index.html']
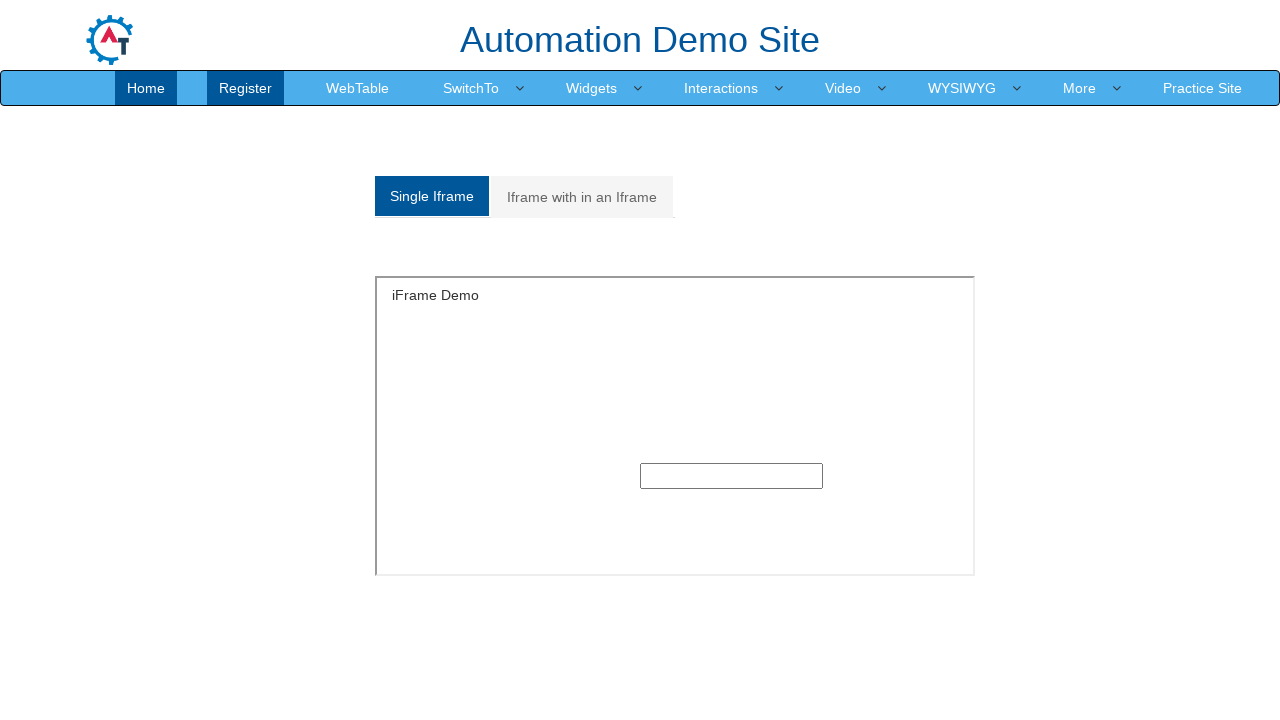

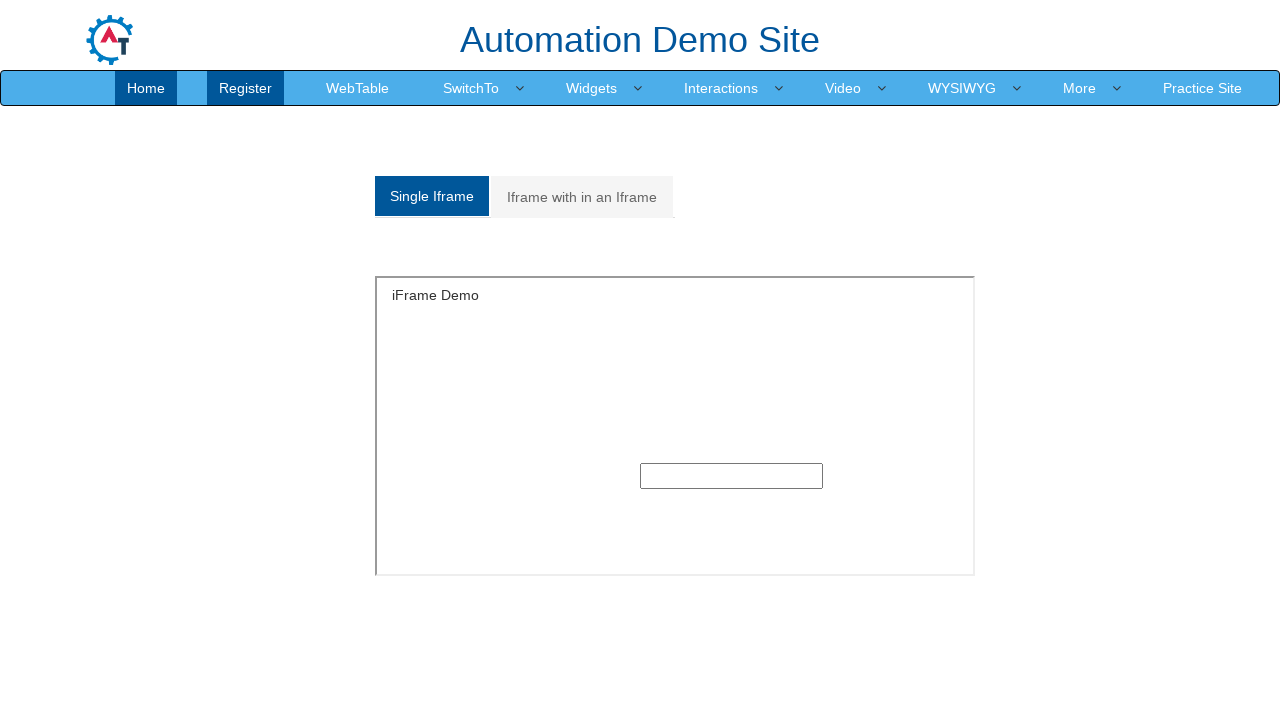